Tests the divide operation on the calculator by entering two numbers, selecting divide, and verifying the result

Starting URL: https://testsheepnz.github.io/BasicCalculator.html

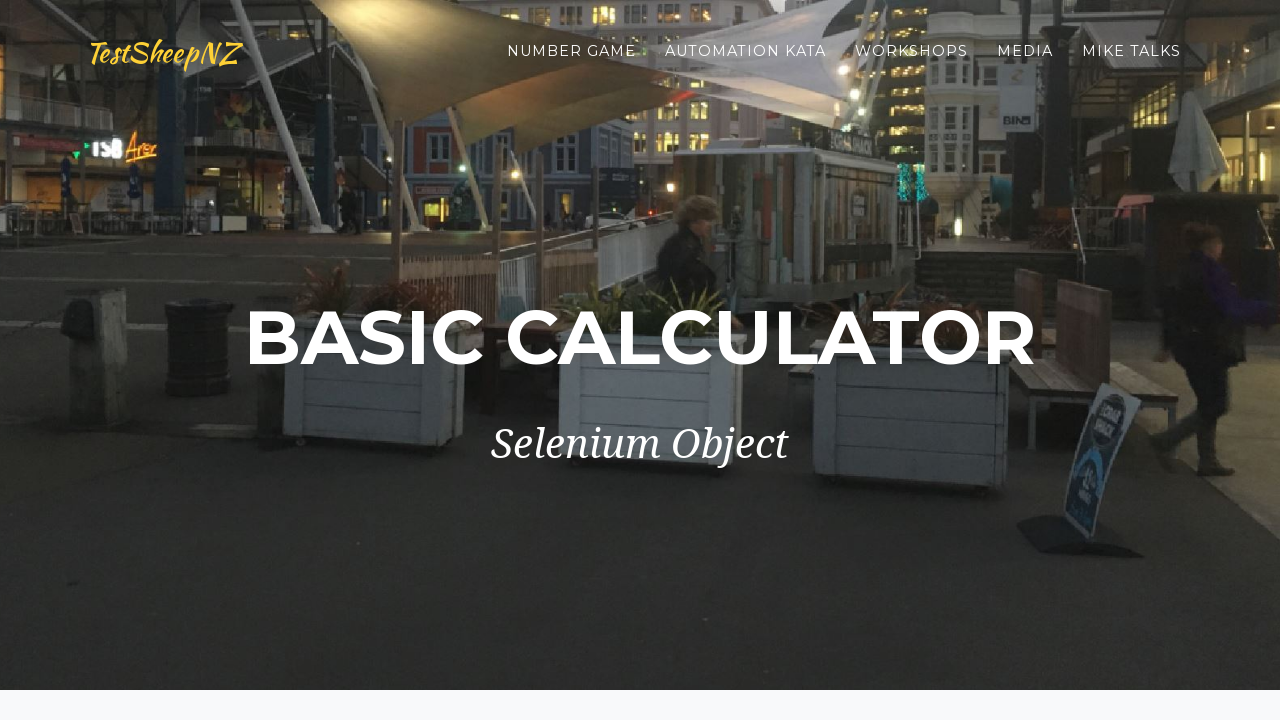

Scrolled to clear button to ensure form is visible
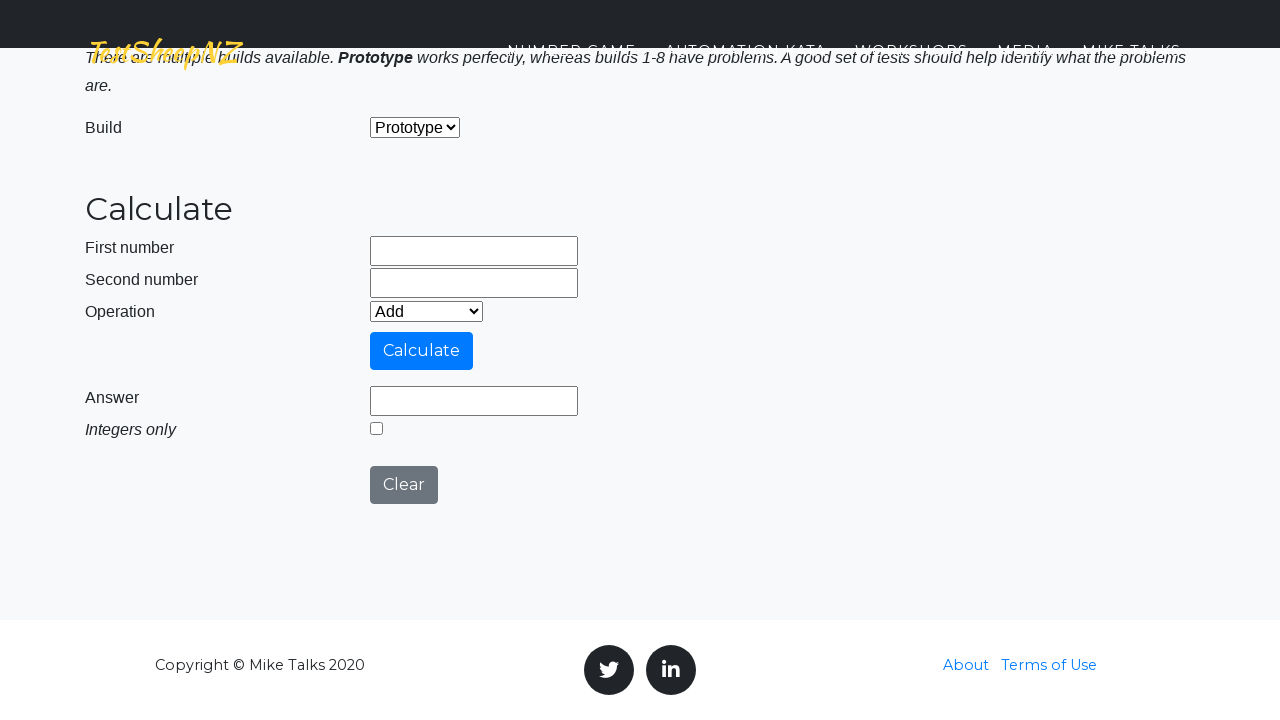

Filled first number field with 25 on #number1Field
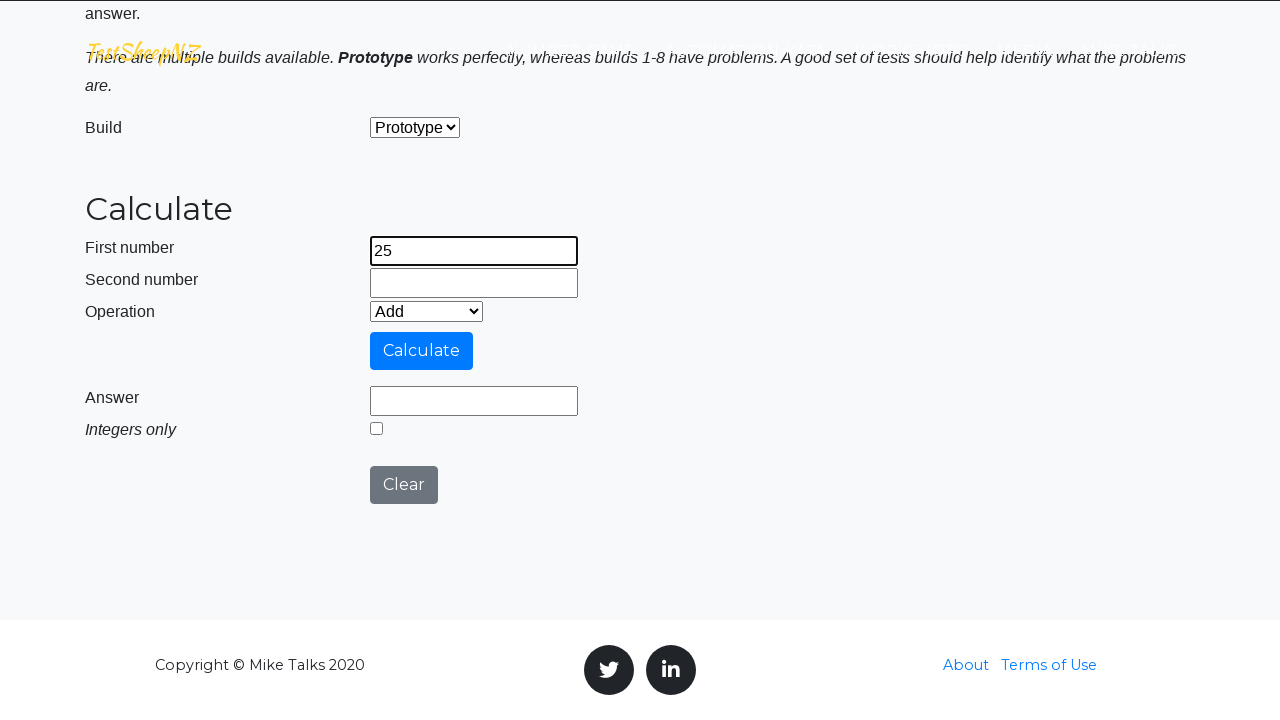

Filled second number field with 5 on #number2Field
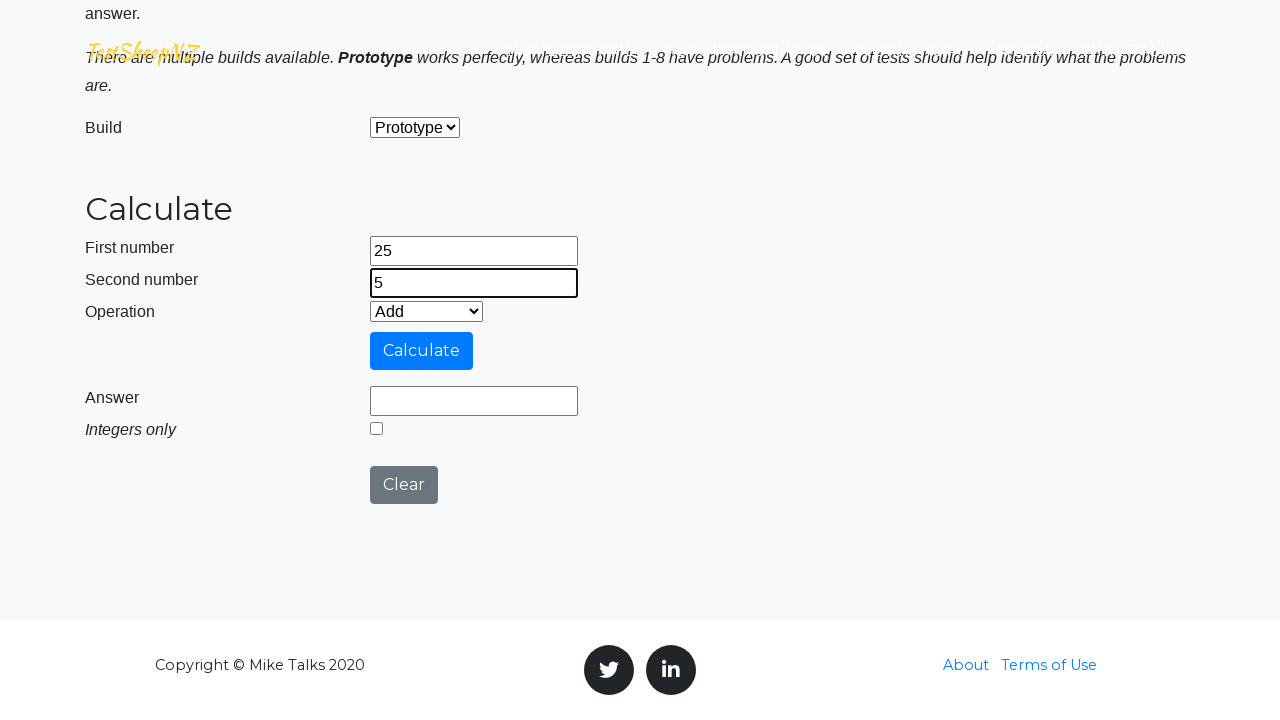

Selected Divide operation from dropdown on #selectOperationDropdown
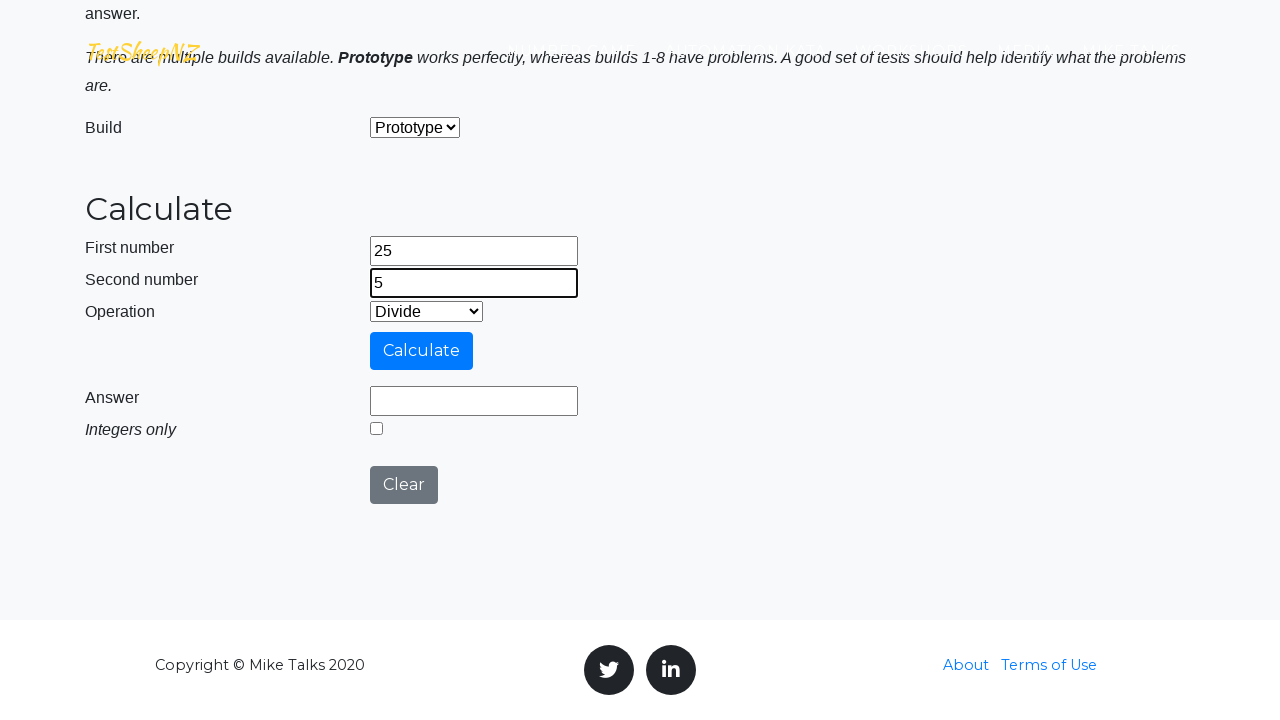

Clicked calculate button at (422, 351) on #calculateButton
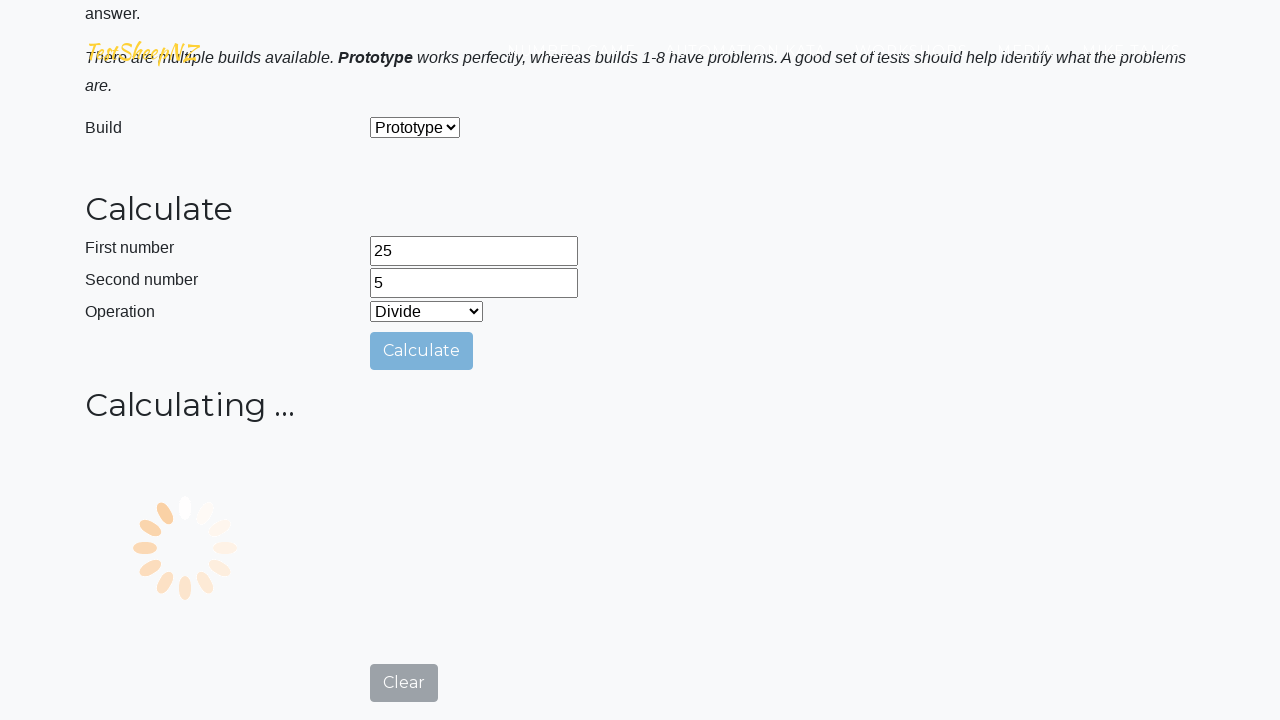

Waited 2000ms for result to appear
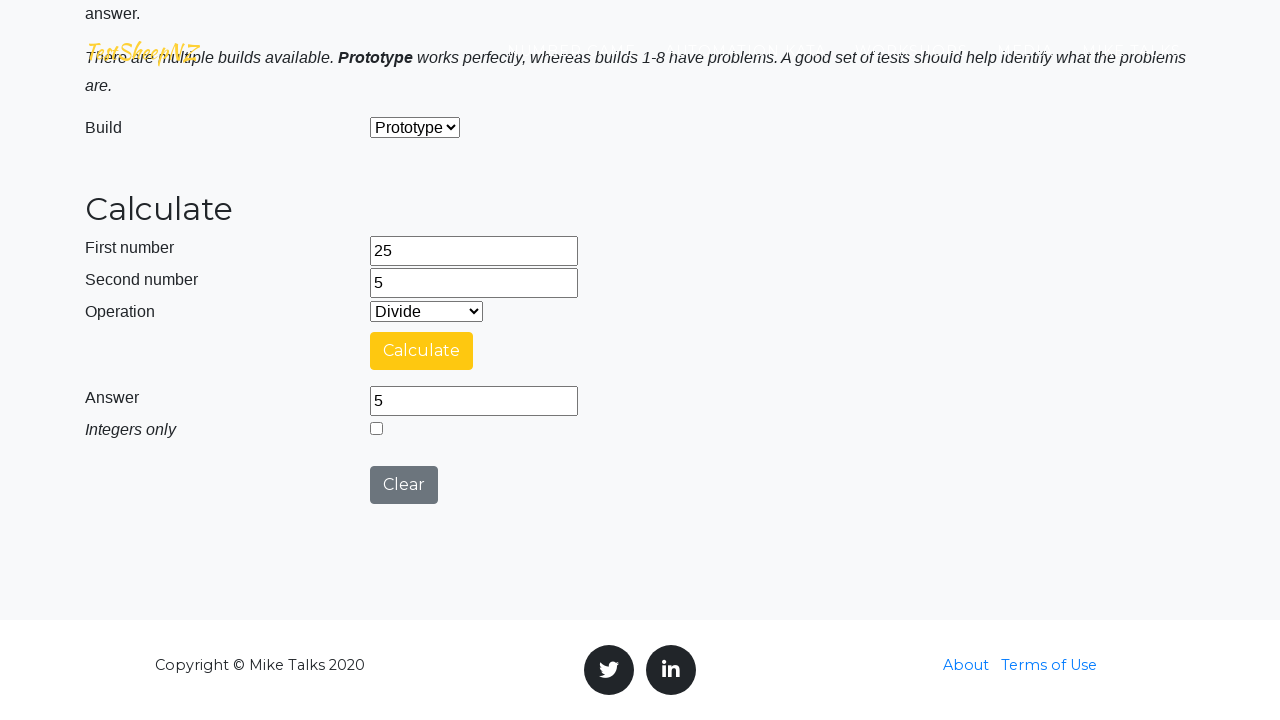

Result element loaded and ready
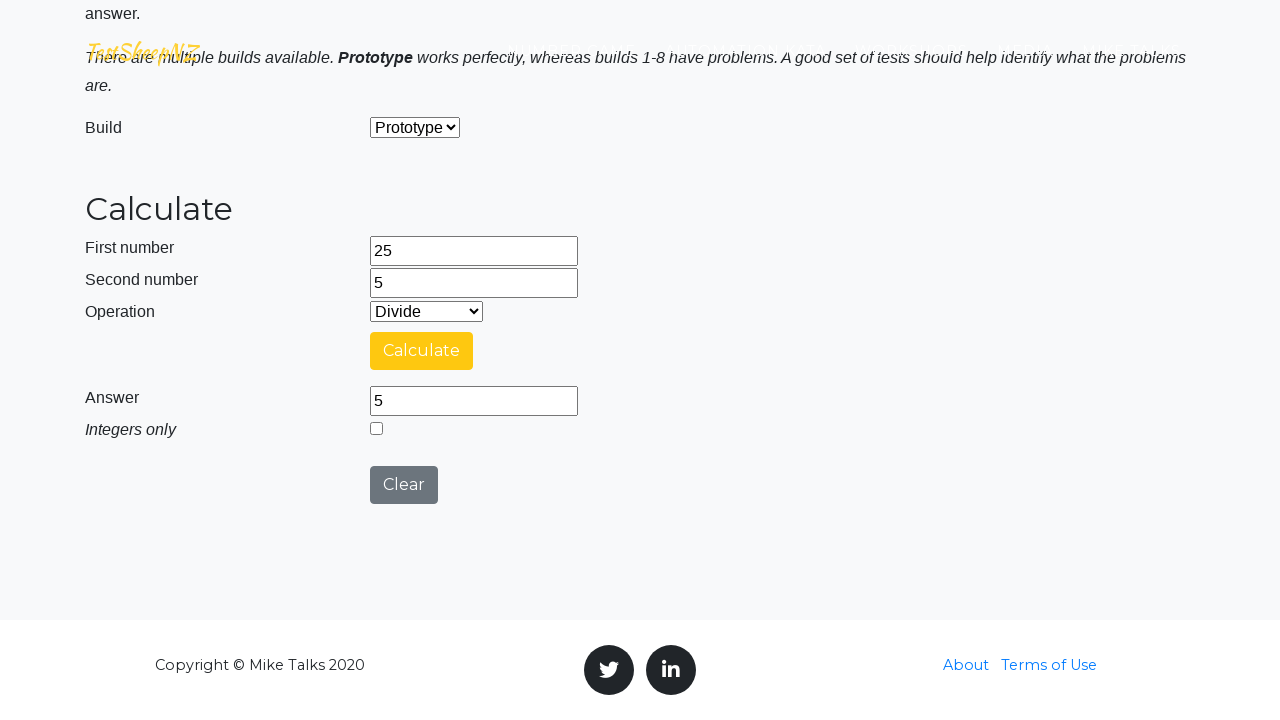

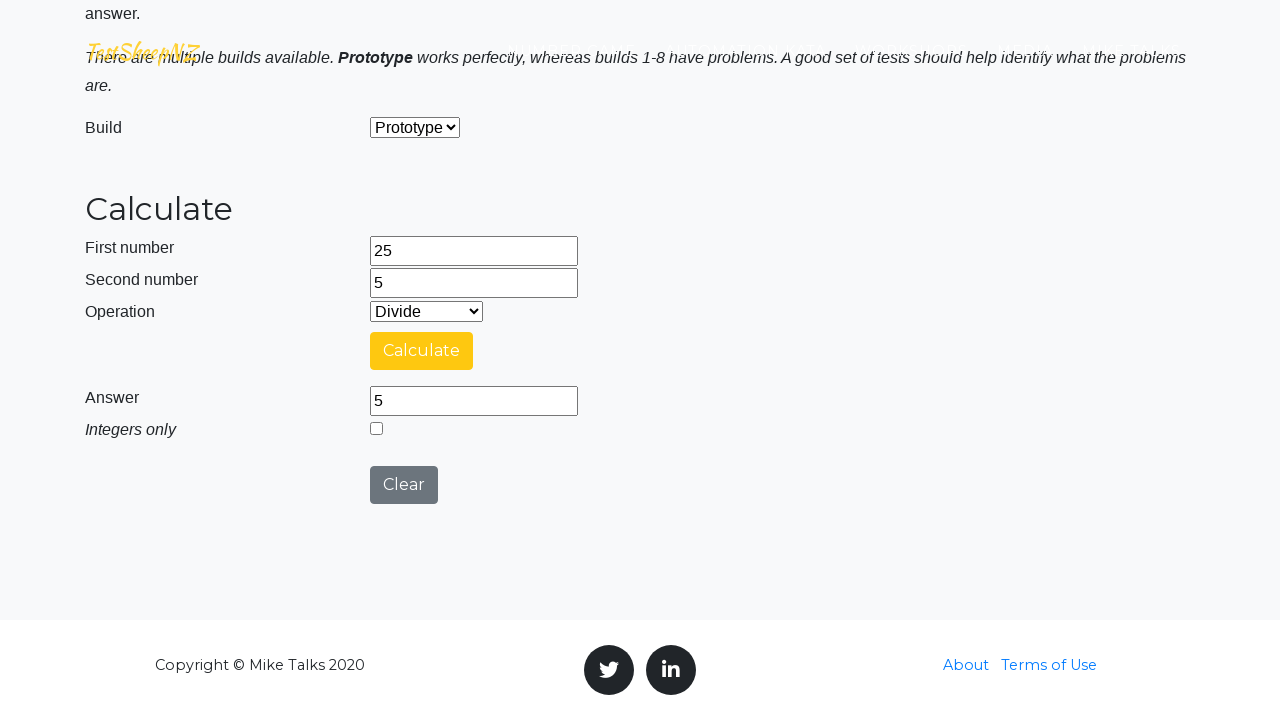